Tests that clicking the login button without entering credentials shows a "Username is required" error message

Starting URL: https://www.saucedemo.com/

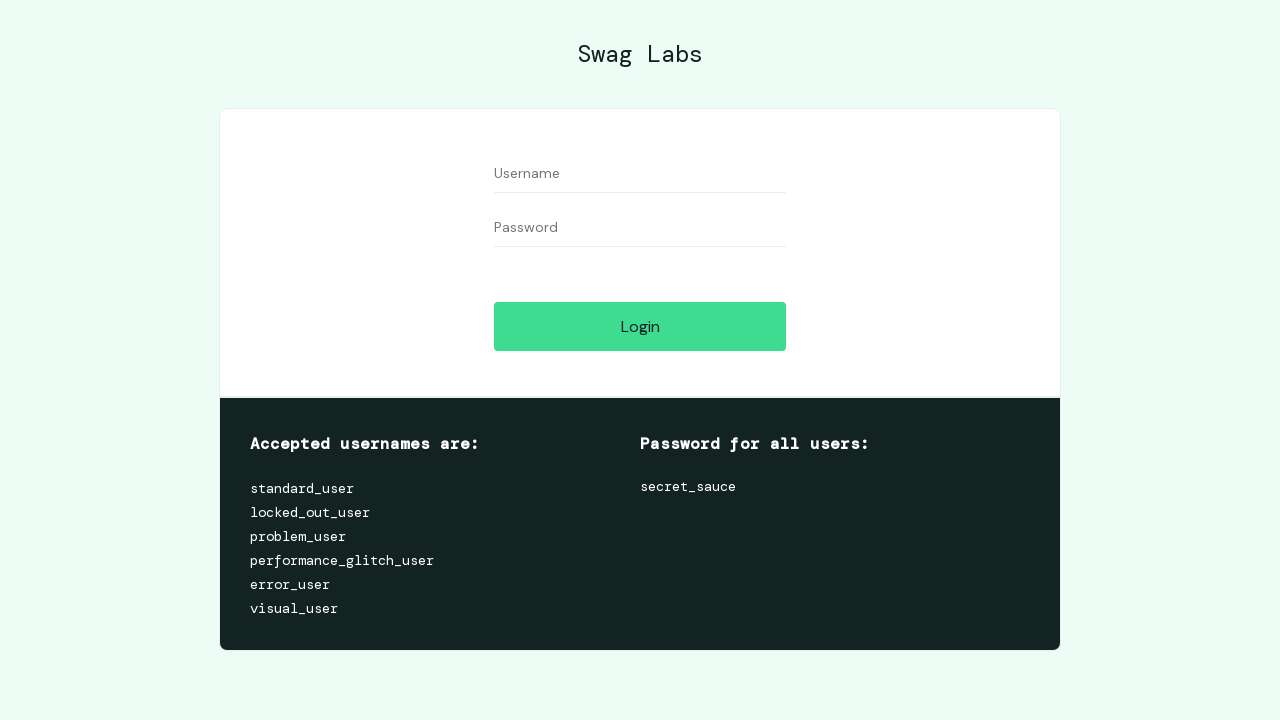

Clicked login button without entering credentials at (640, 326) on xpath=//input[@id='login-button']
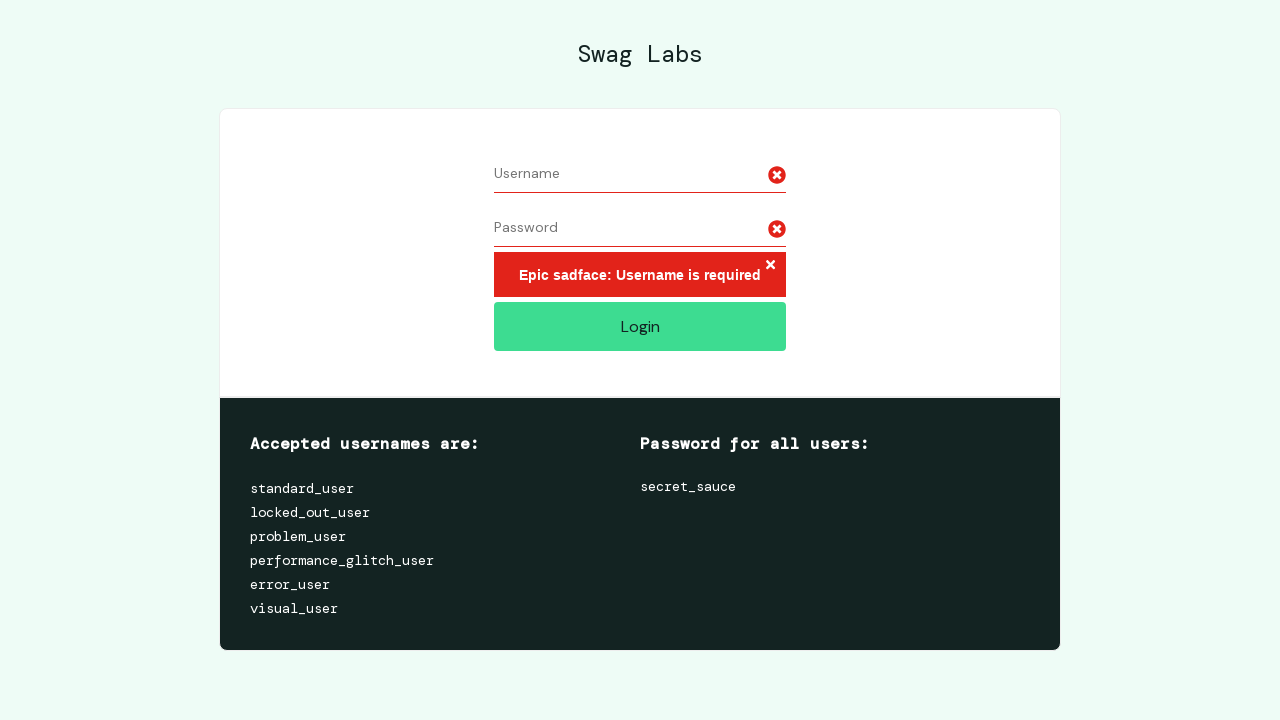

Verified 'Username is required' error message is displayed
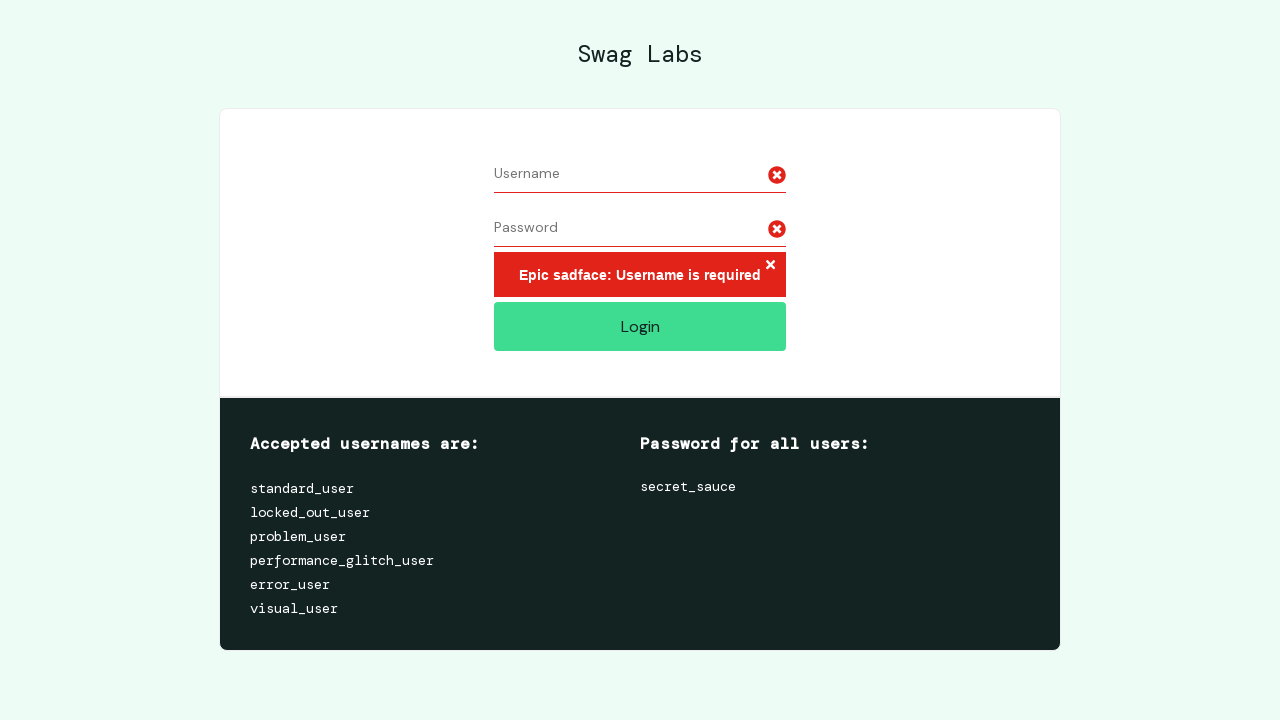

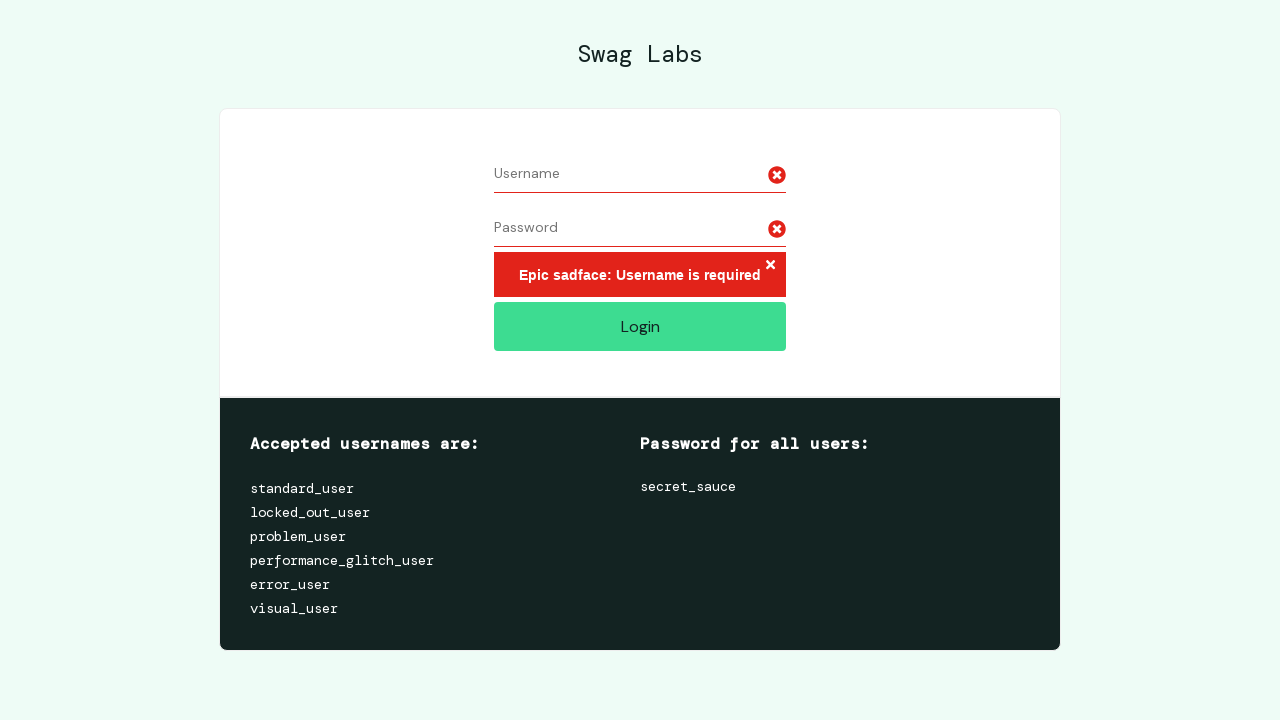